Tests the spinner widget by clicking the up arrow and toggle button

Starting URL: https://jqueryui.com/

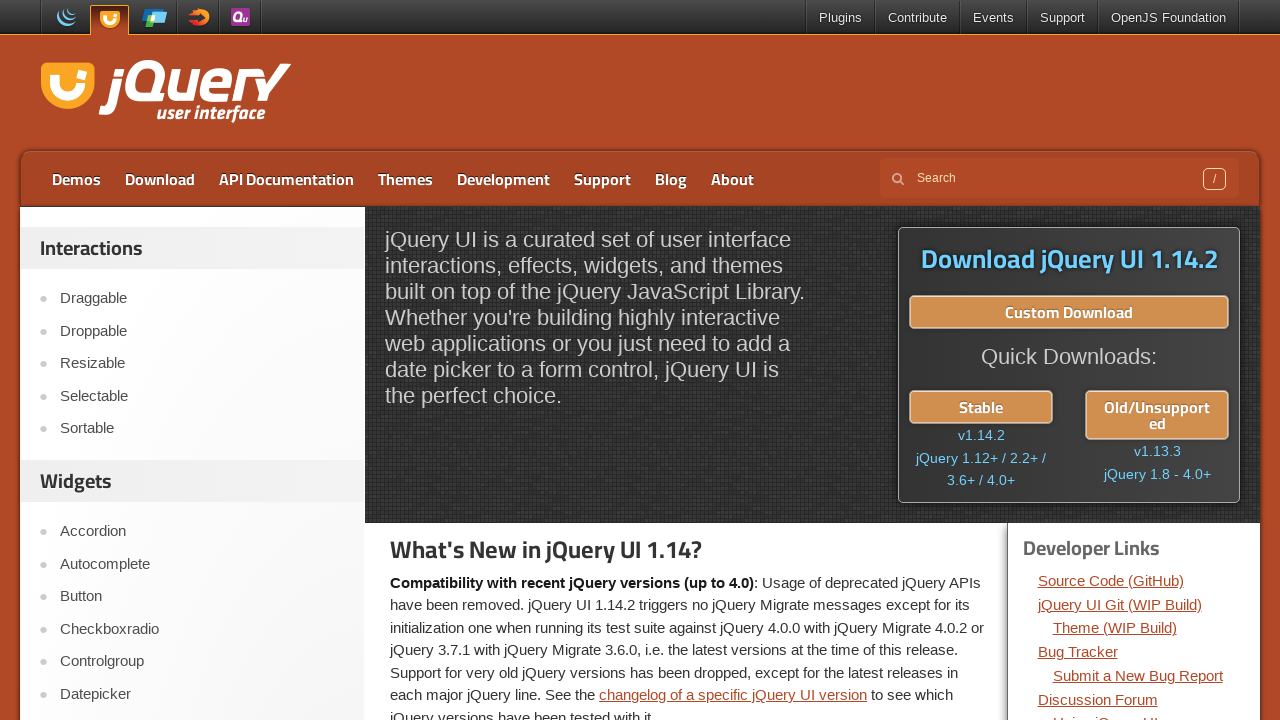

Clicked on Spinner link at (202, 360) on a:text('Spinner')
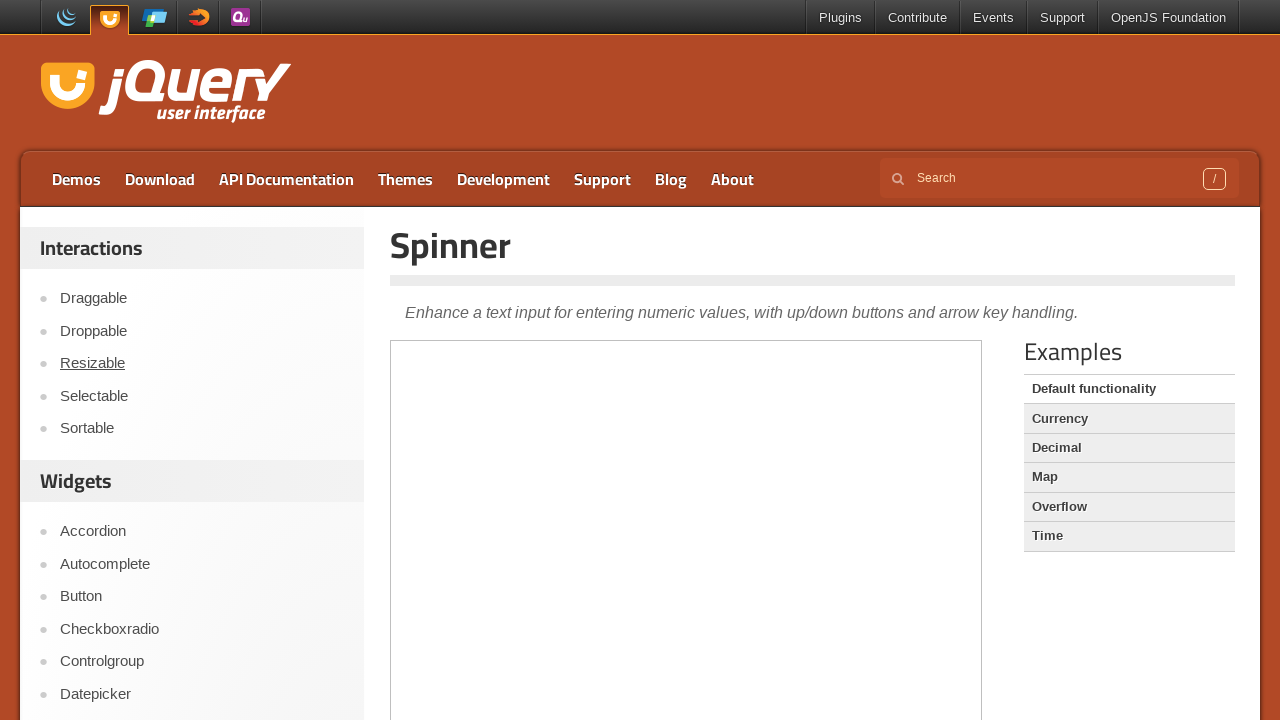

Double-clicked the up arrow on the spinner widget at (736, 367) on iframe.demo-frame >> nth=0 >> internal:control=enter-frame >> span.ui-icon-trian
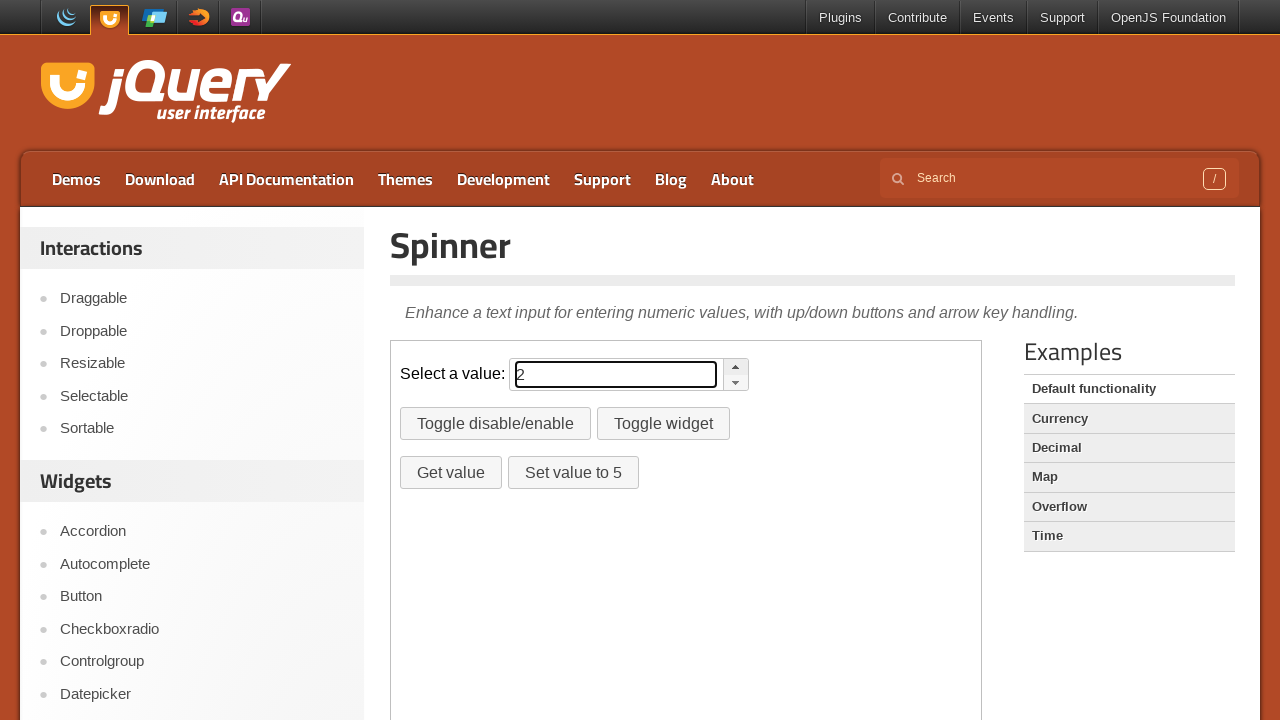

Clicked the Toggle widget button at (663, 424) on iframe.demo-frame >> nth=0 >> internal:control=enter-frame >> button:text('Toggl
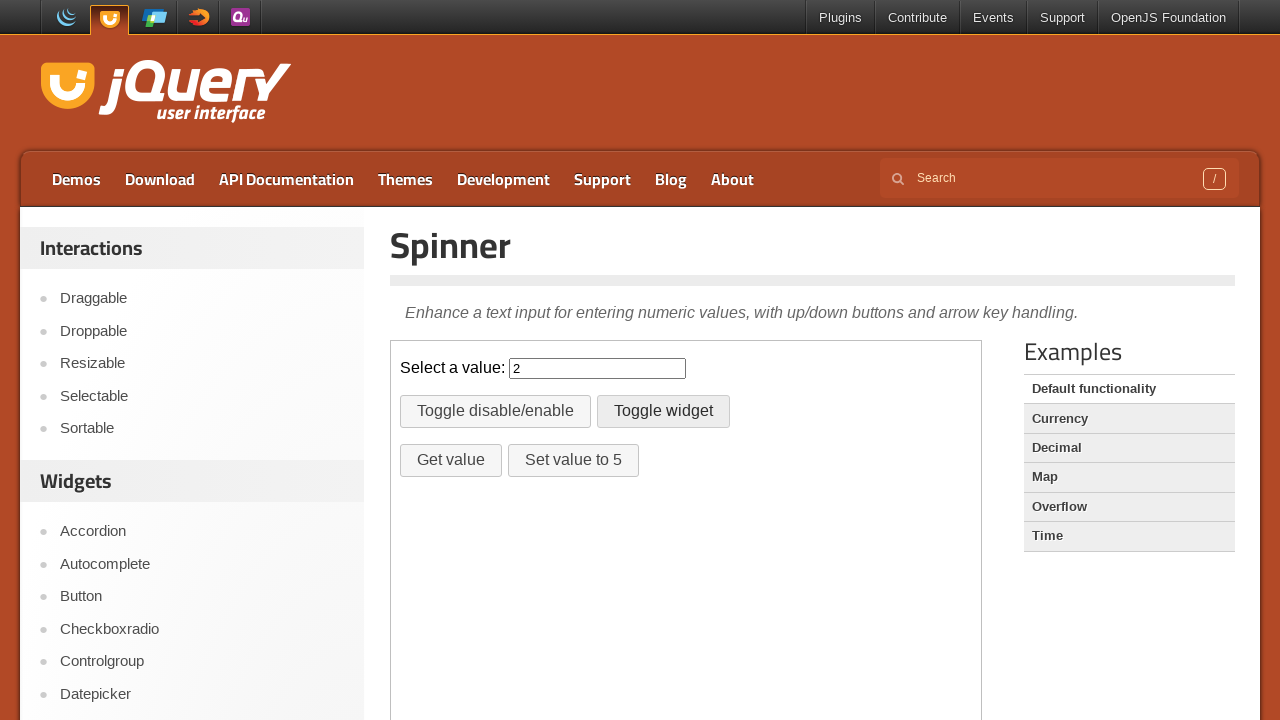

Clicked the Get Value button at (451, 460) on iframe.demo-frame >> nth=0 >> internal:control=enter-frame >> #getvalue
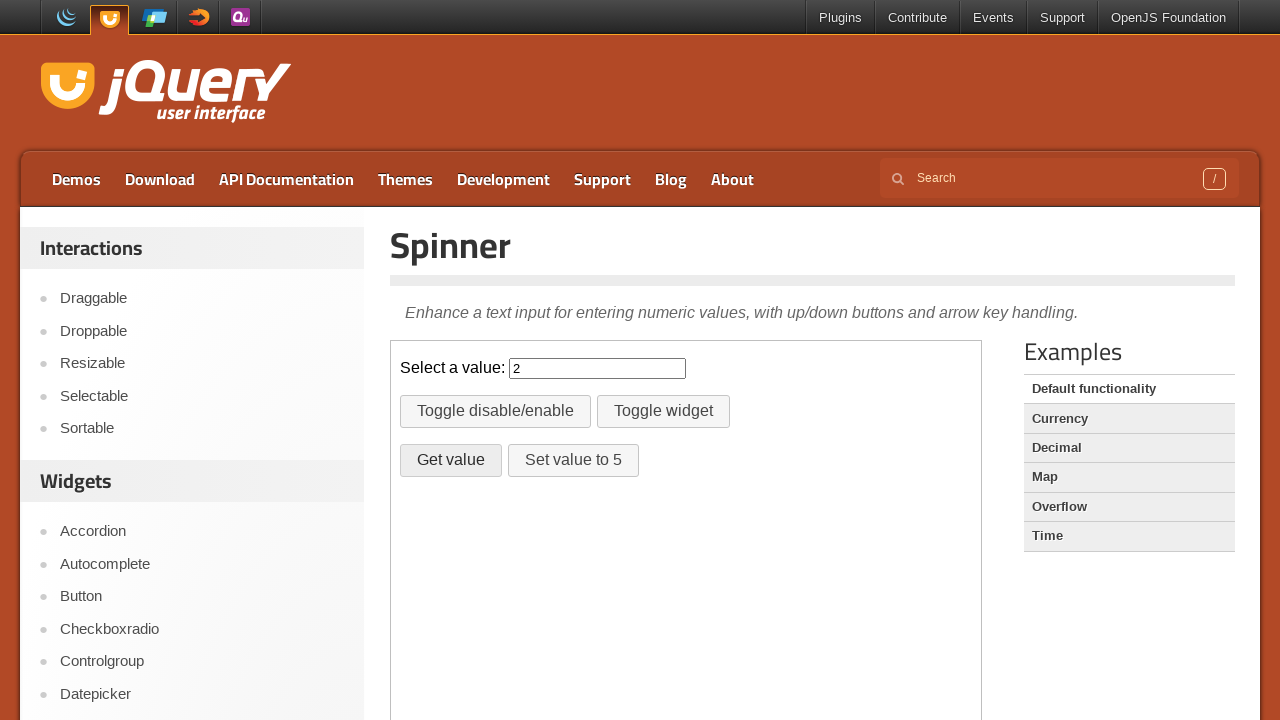

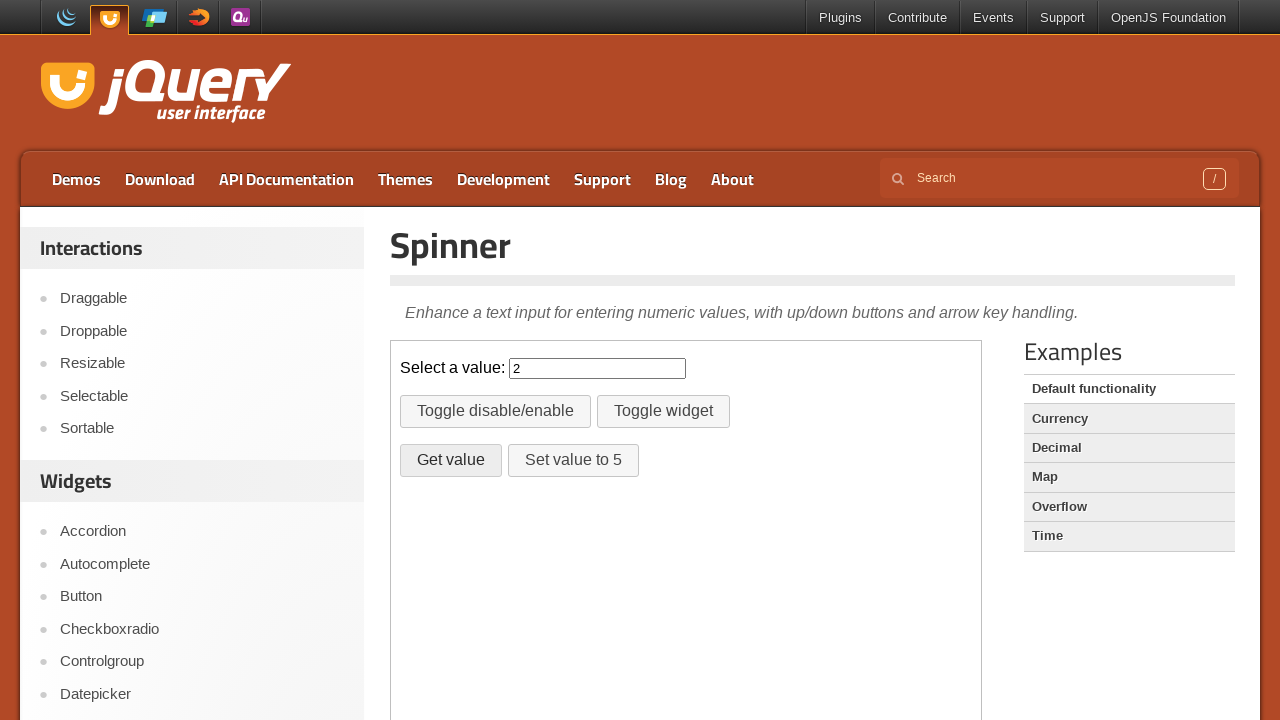